Tests JavaScript alert handling by filling a name field and triggering an alert dialog

Starting URL: https://www.rahulshettyacademy.com/AutomationPractice/

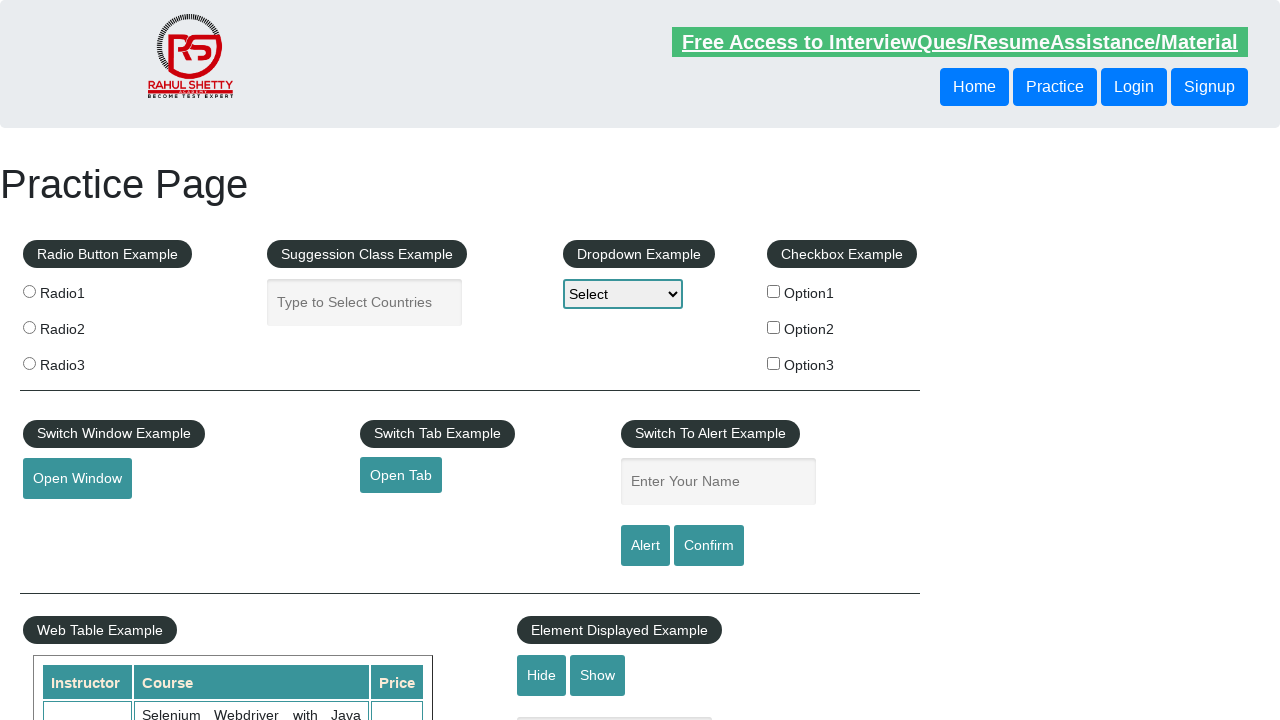

Set up dialog handler to accept alerts
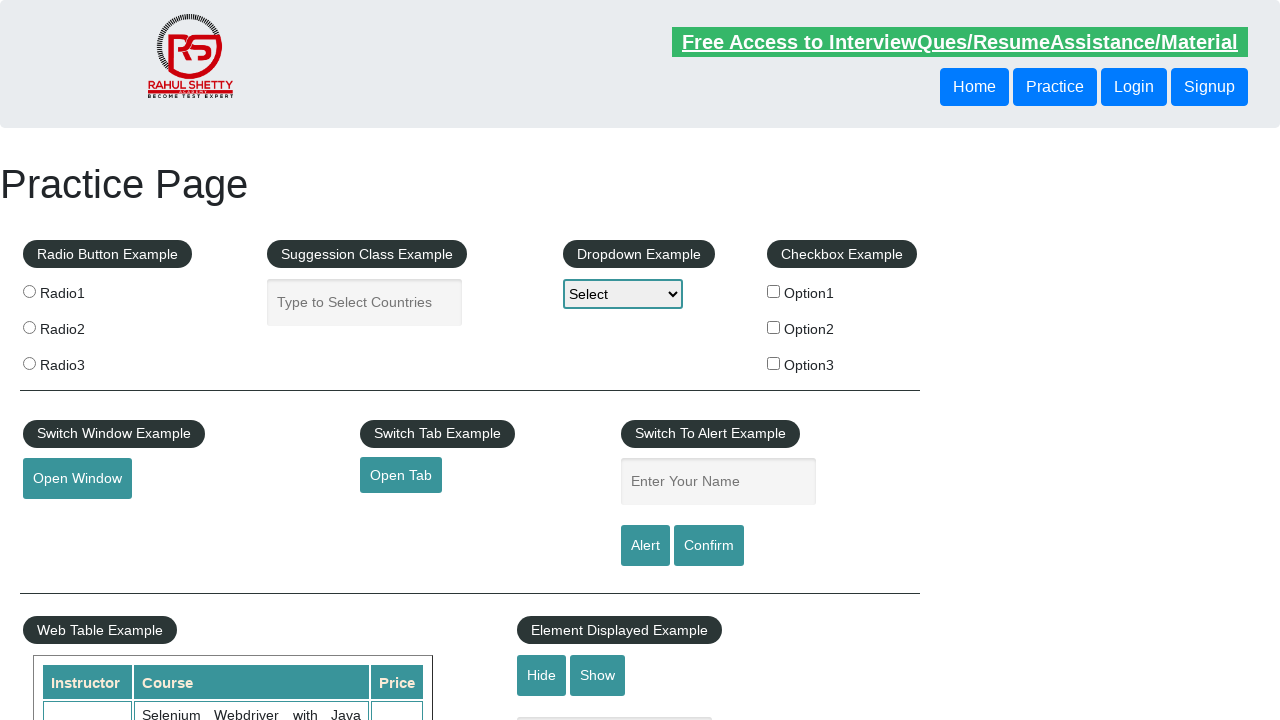

Filled name field with 'TestUser' on #name
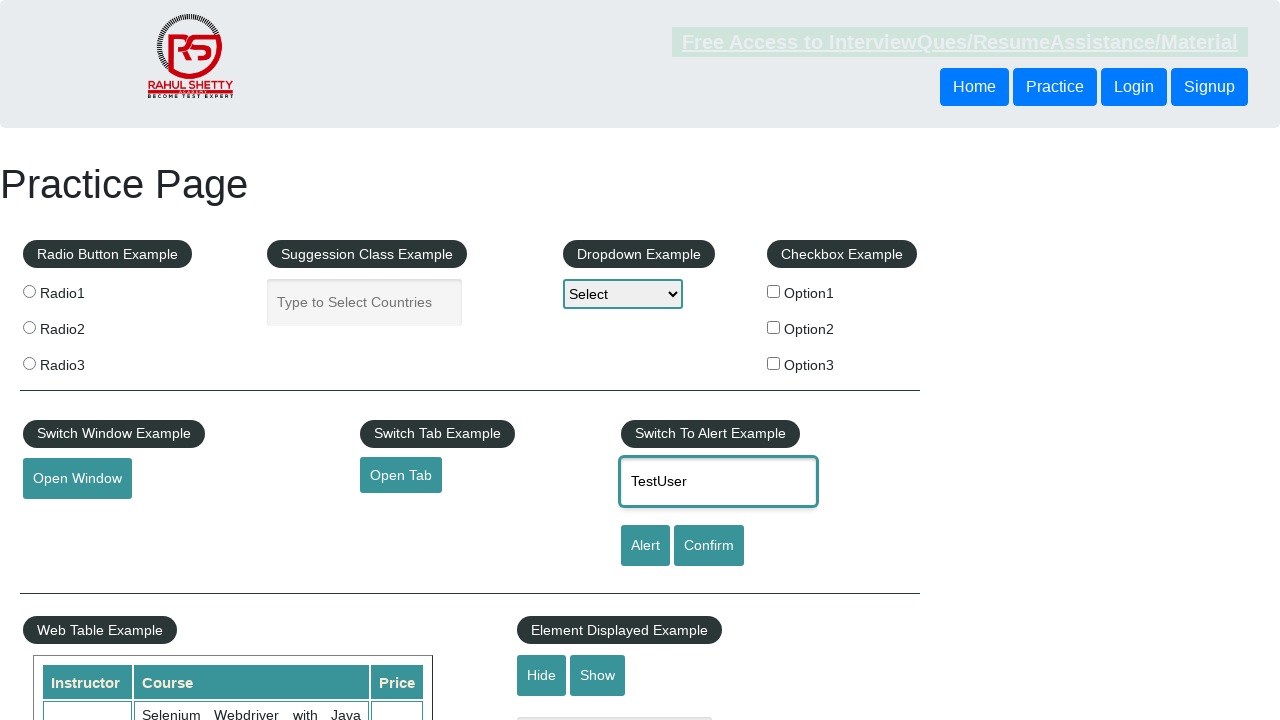

Clicked alert button to trigger JavaScript alert dialog at (645, 546) on #alertbtn
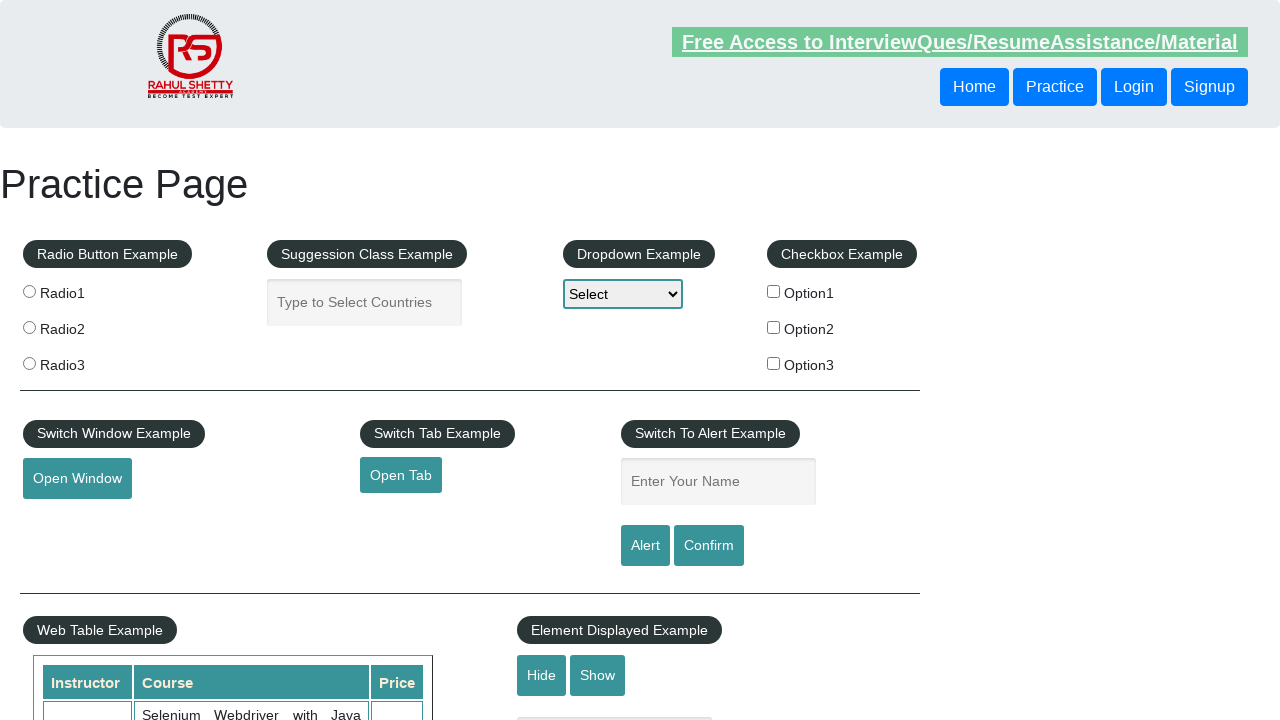

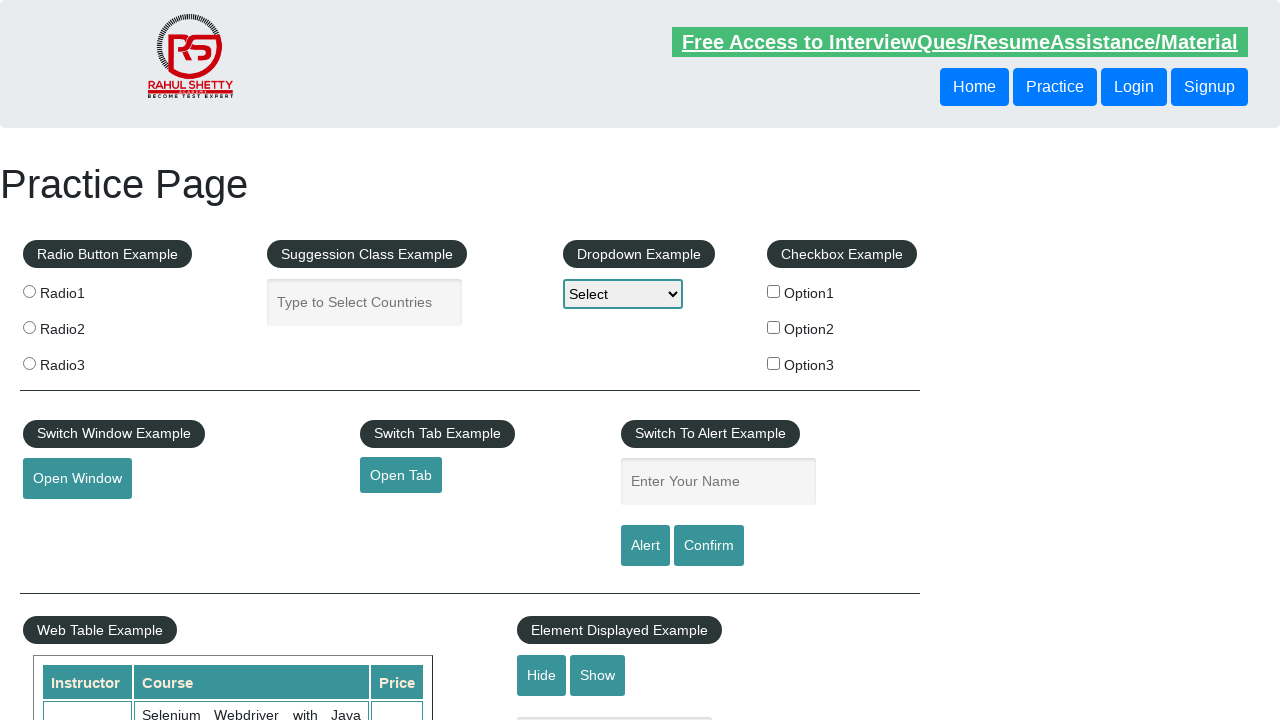